Tests React Semantic UI dropdown by selecting different names and verifying the selection

Starting URL: https://react.semantic-ui.com/maximize/dropdown-example-selection/

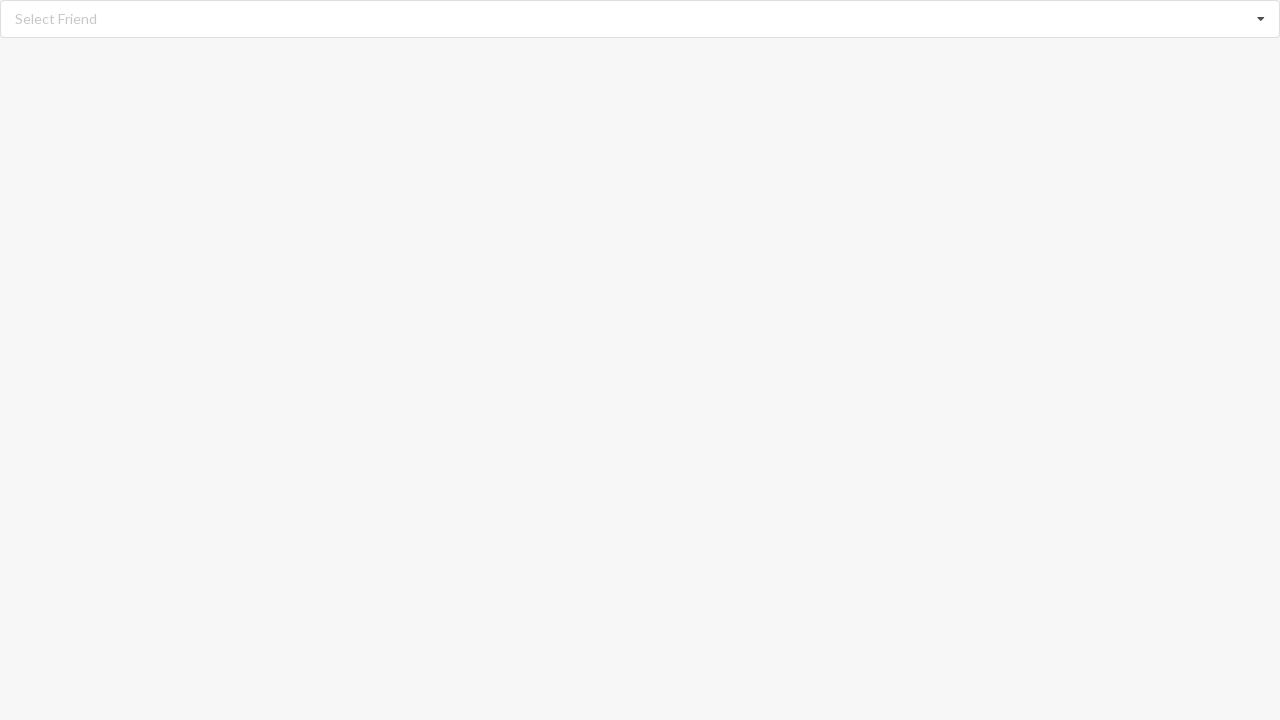

Clicked dropdown listbox to open options at (640, 19) on xpath=//div[@role='listbox']
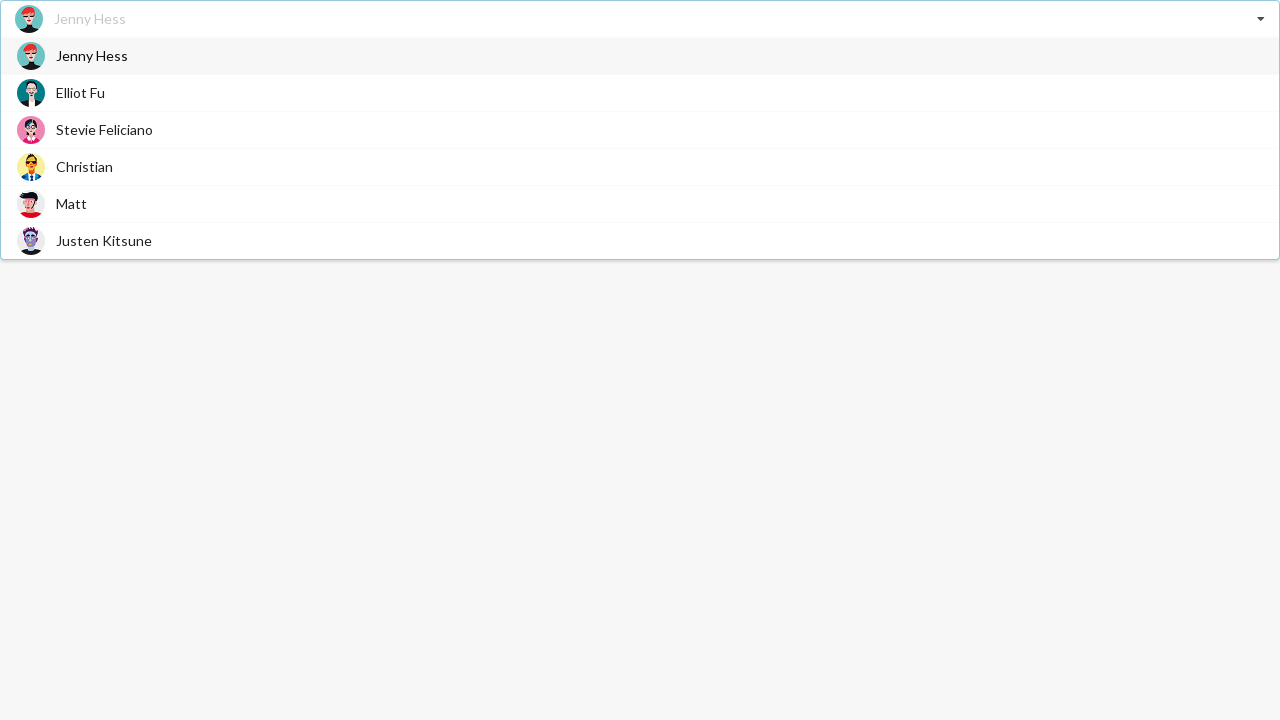

Waited for dropdown options to appear
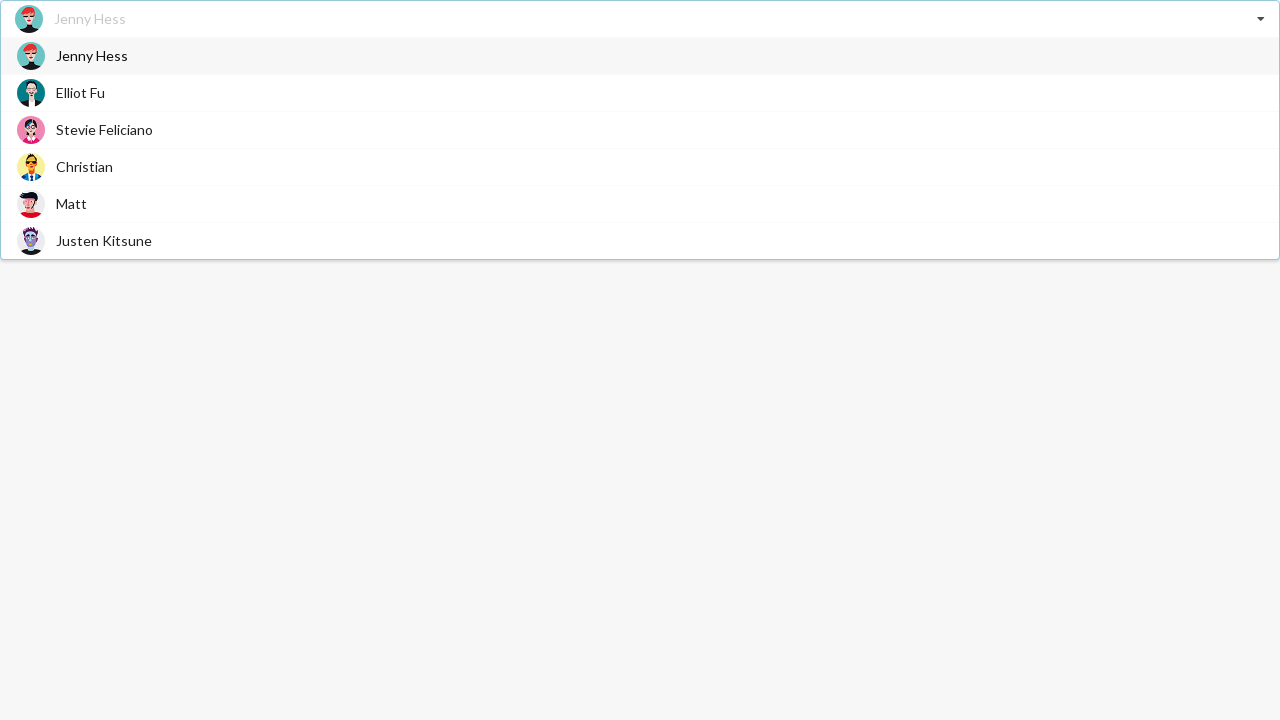

Selected 'Christian' from dropdown at (84, 166) on xpath=//div[@role='option']/span[text()='Christian']
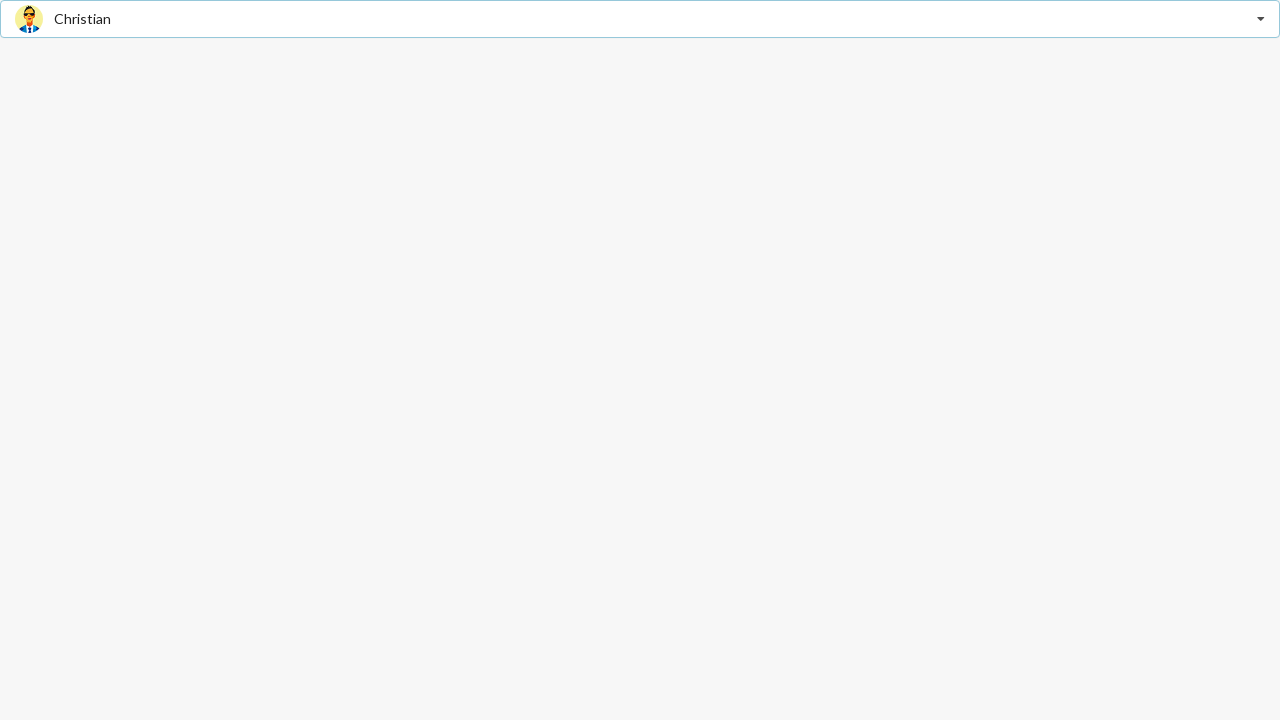

Navigated back to dropdown example page
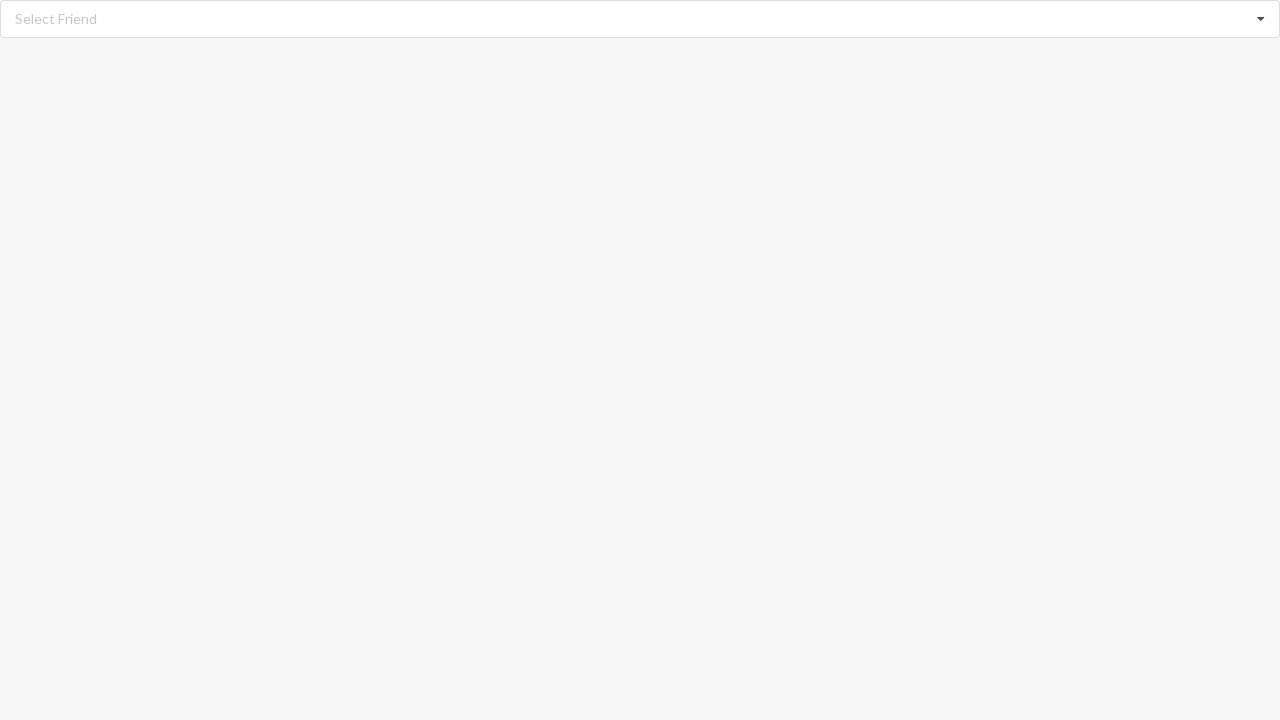

Clicked dropdown listbox to open options at (640, 19) on xpath=//div[@role='listbox']
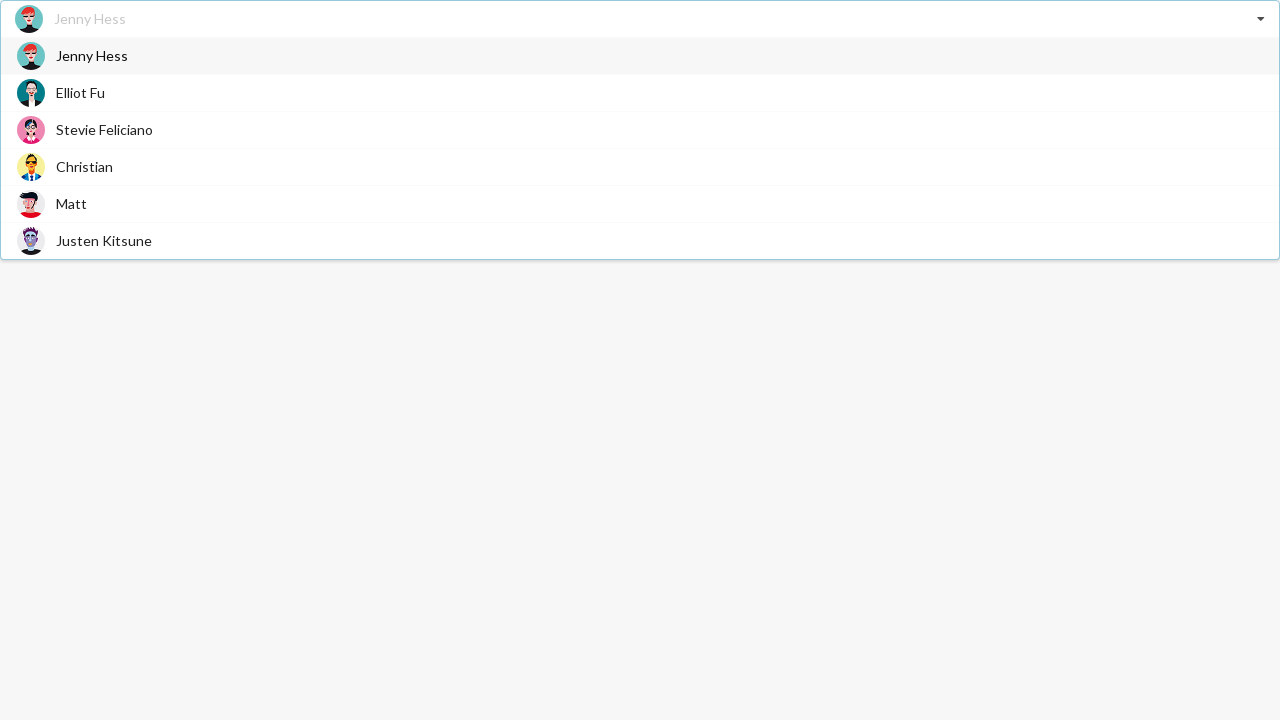

Waited for dropdown options to appear
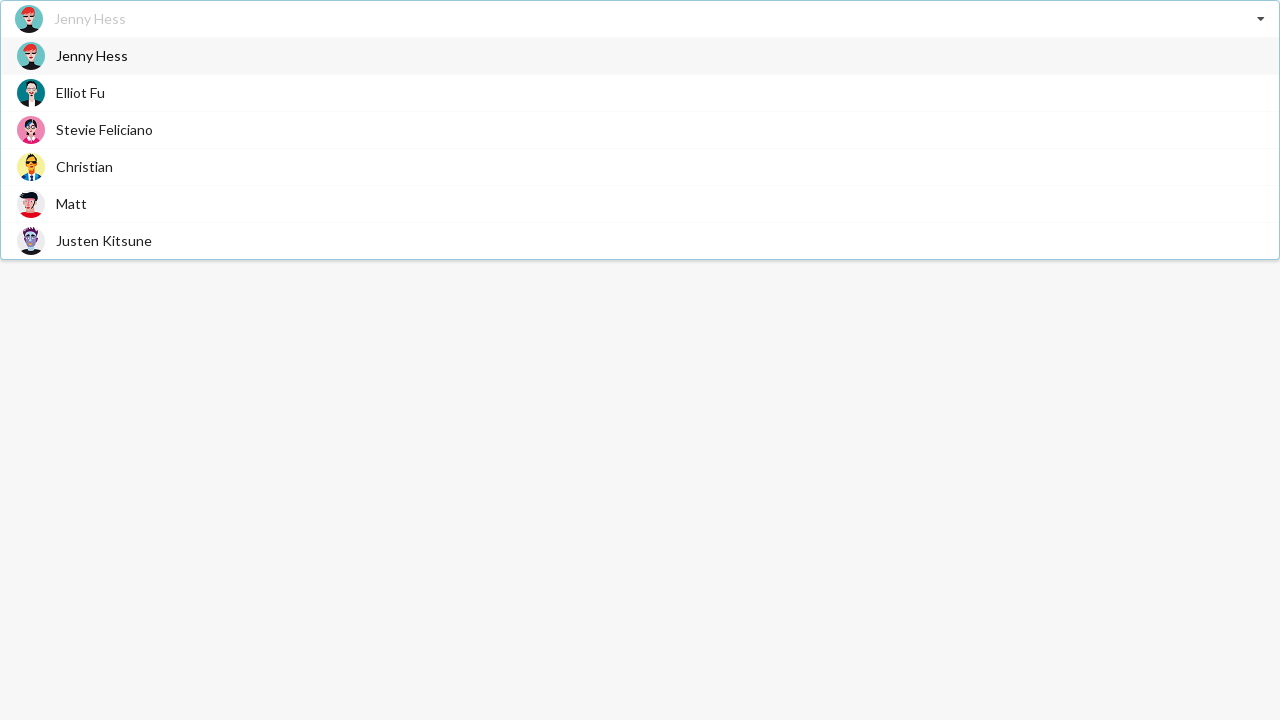

Selected 'Matt' from dropdown at (72, 204) on xpath=//div[@role='option']/span[text()='Matt']
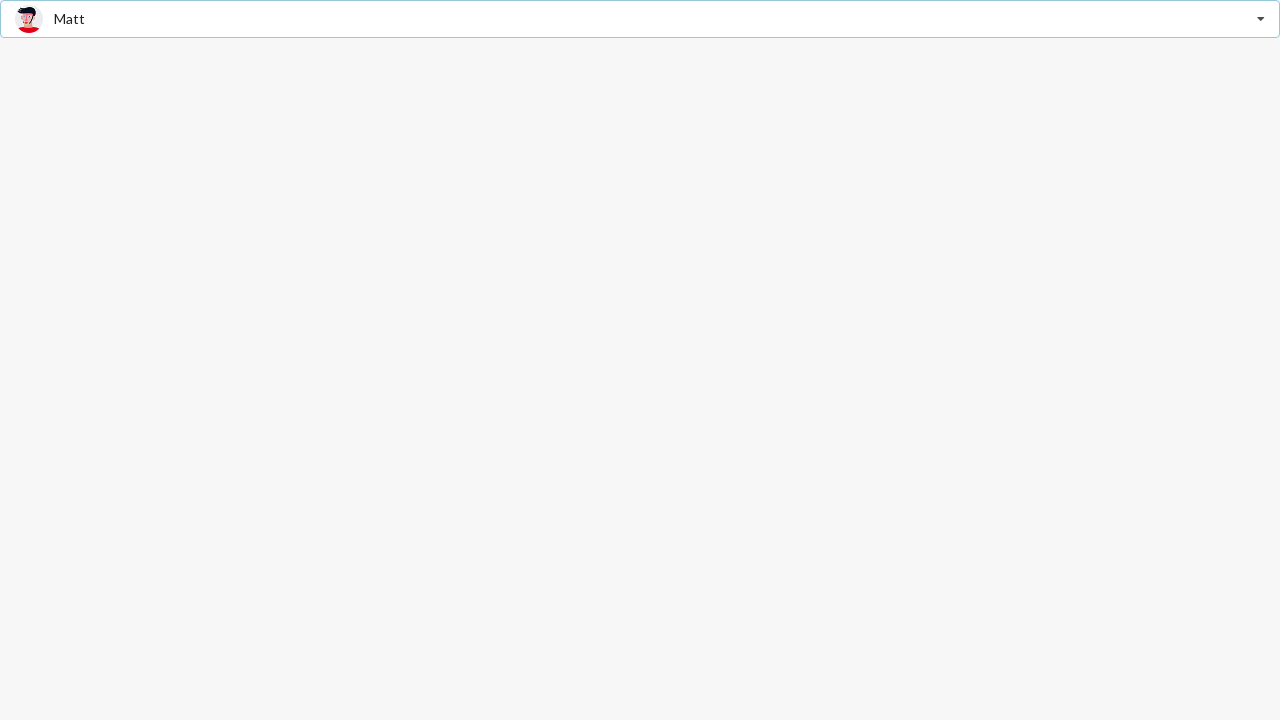

Navigated back to dropdown example page
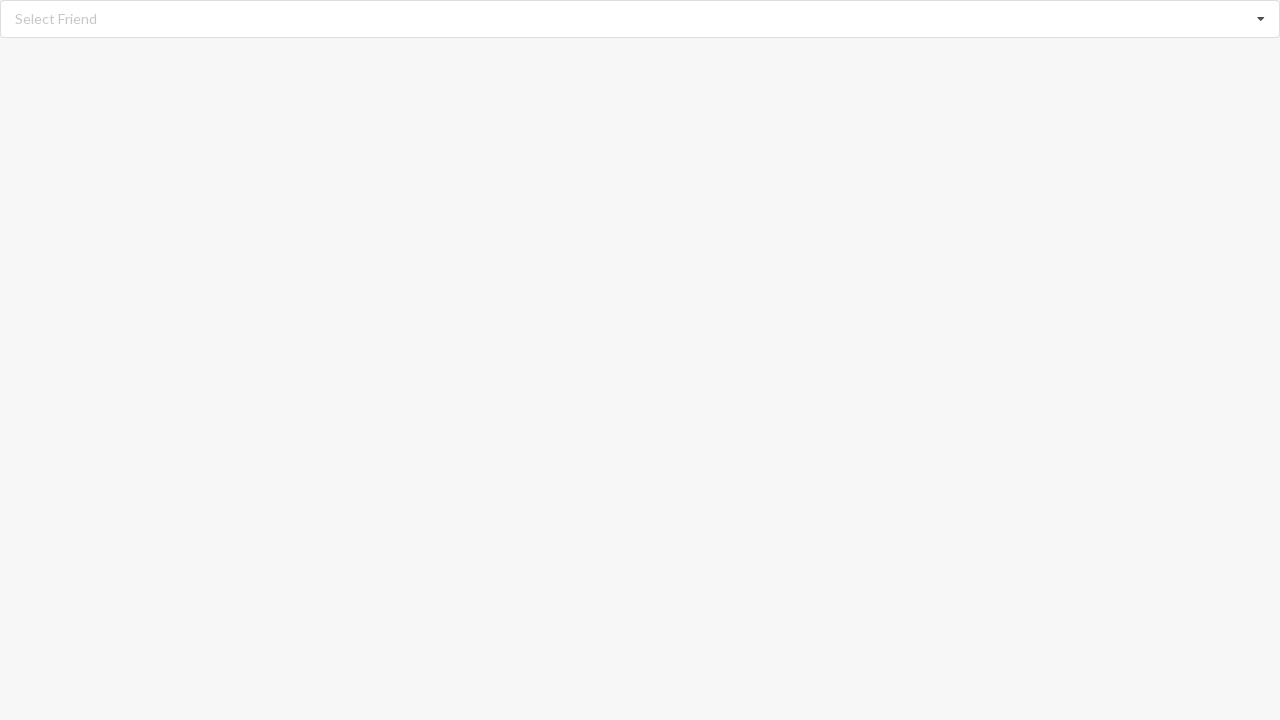

Clicked dropdown listbox to open options at (640, 19) on xpath=//div[@role='listbox']
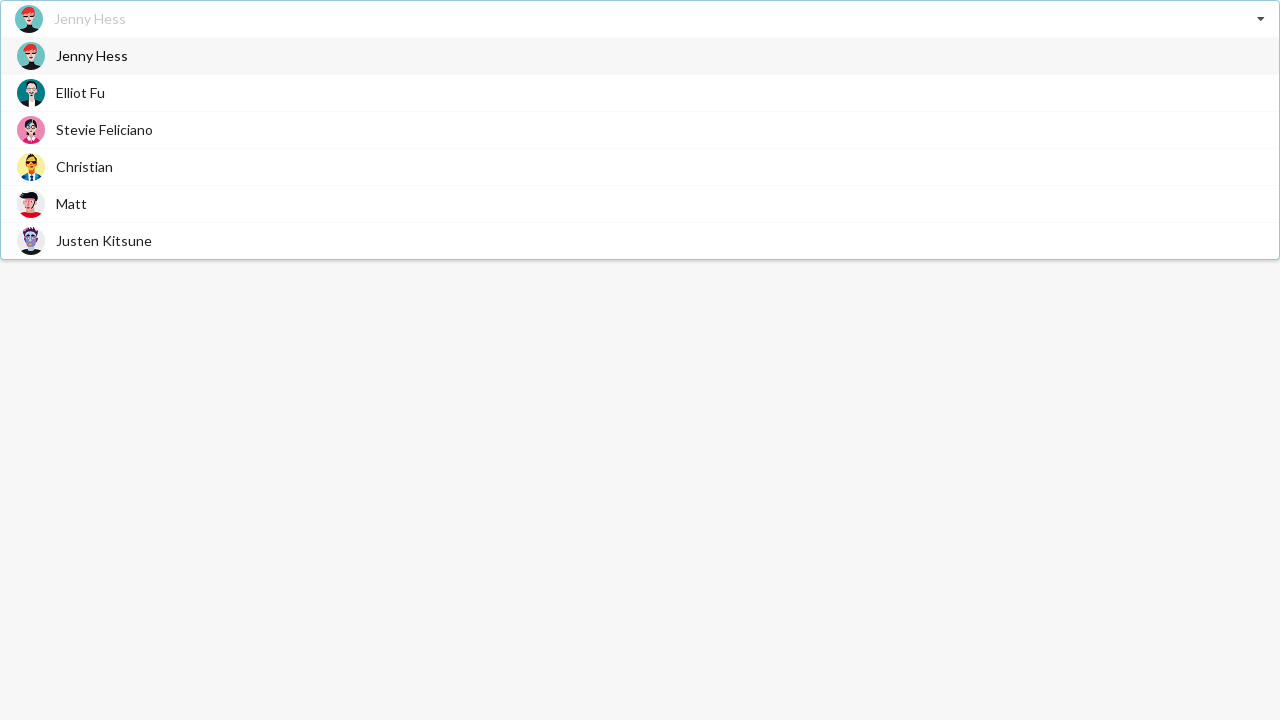

Waited for dropdown options to appear
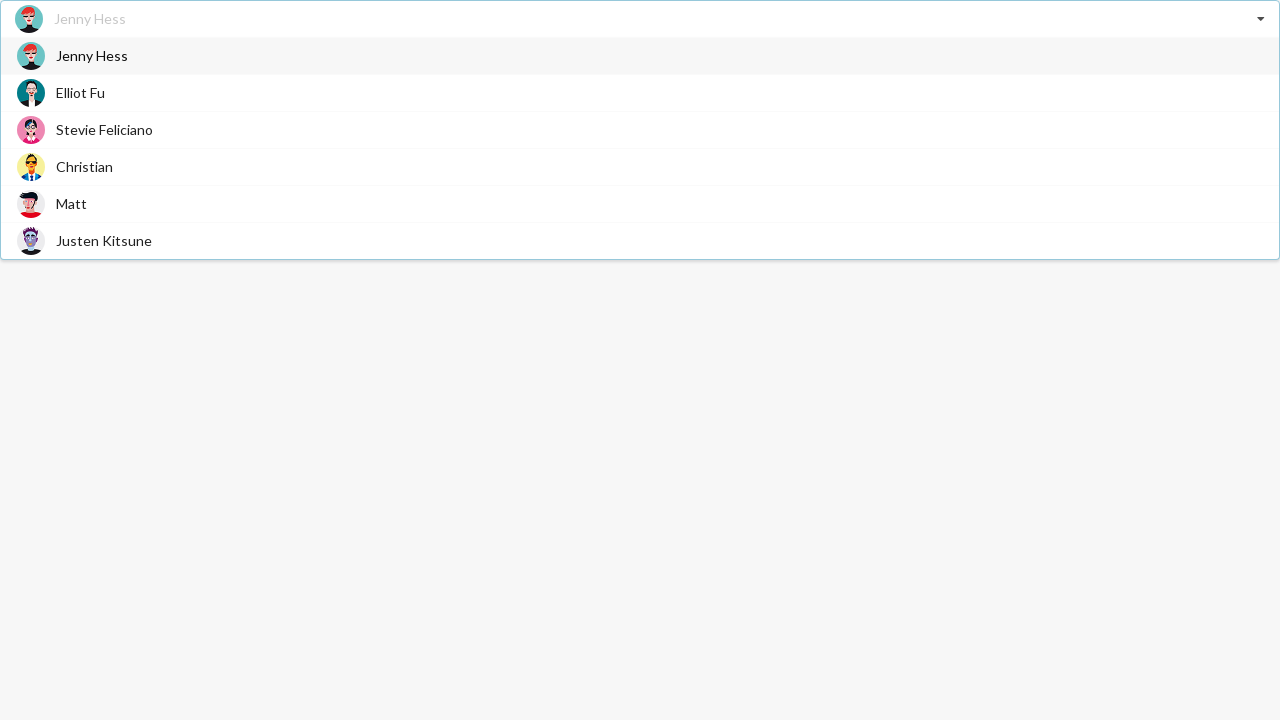

Selected 'Stevie Feliciano' from dropdown at (104, 130) on xpath=//div[@role='option']/span[text()='Stevie Feliciano']
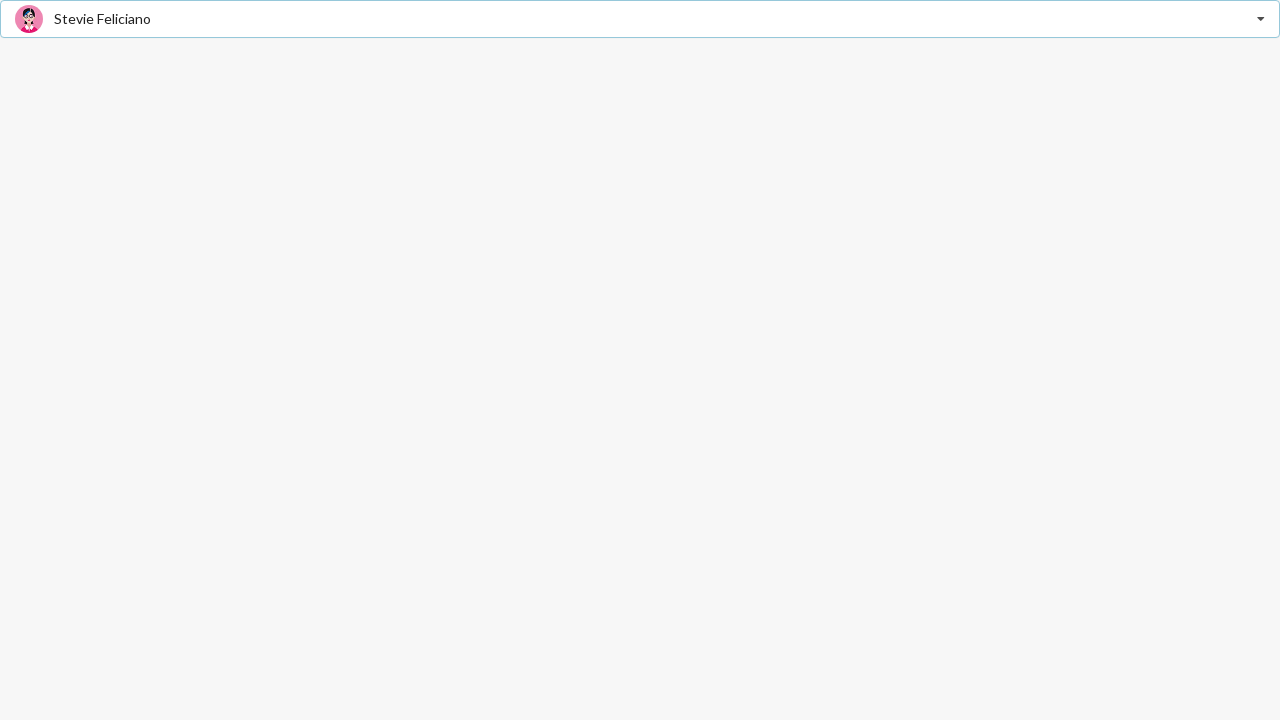

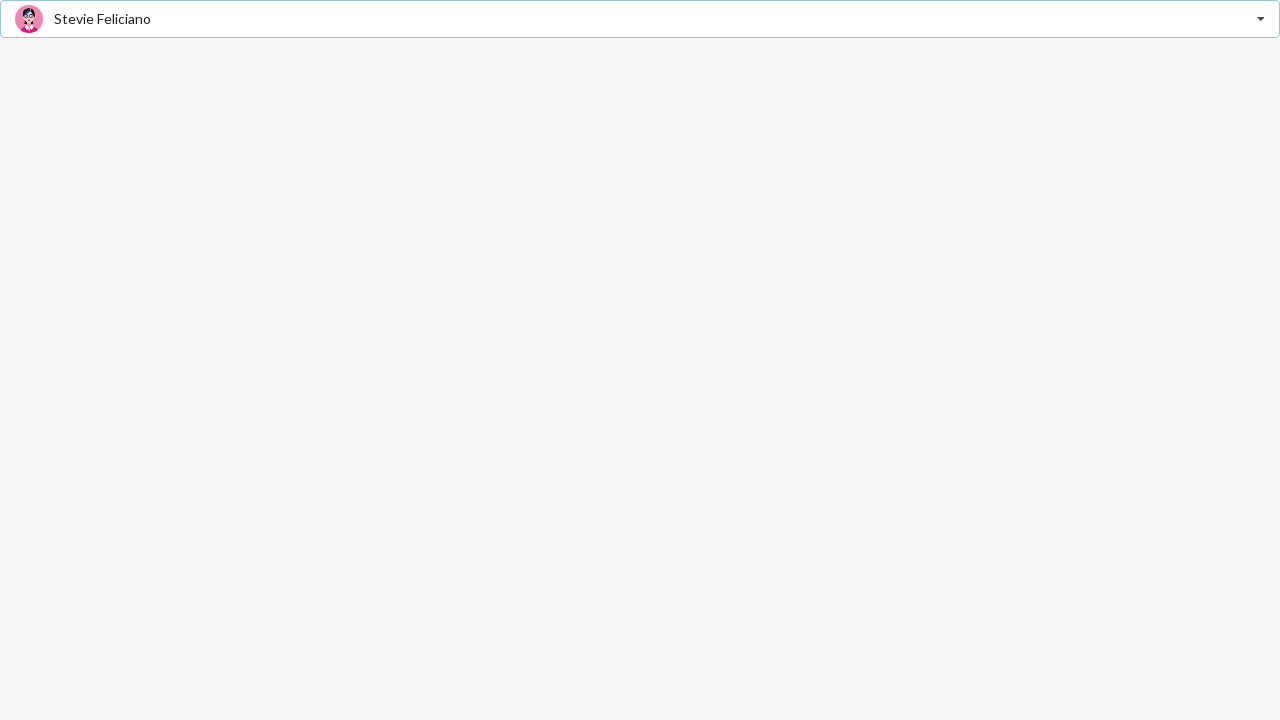